Verifies navigation to the Test Cases page by clicking the Test Cases button from the home page

Starting URL: http://automationexercise.com

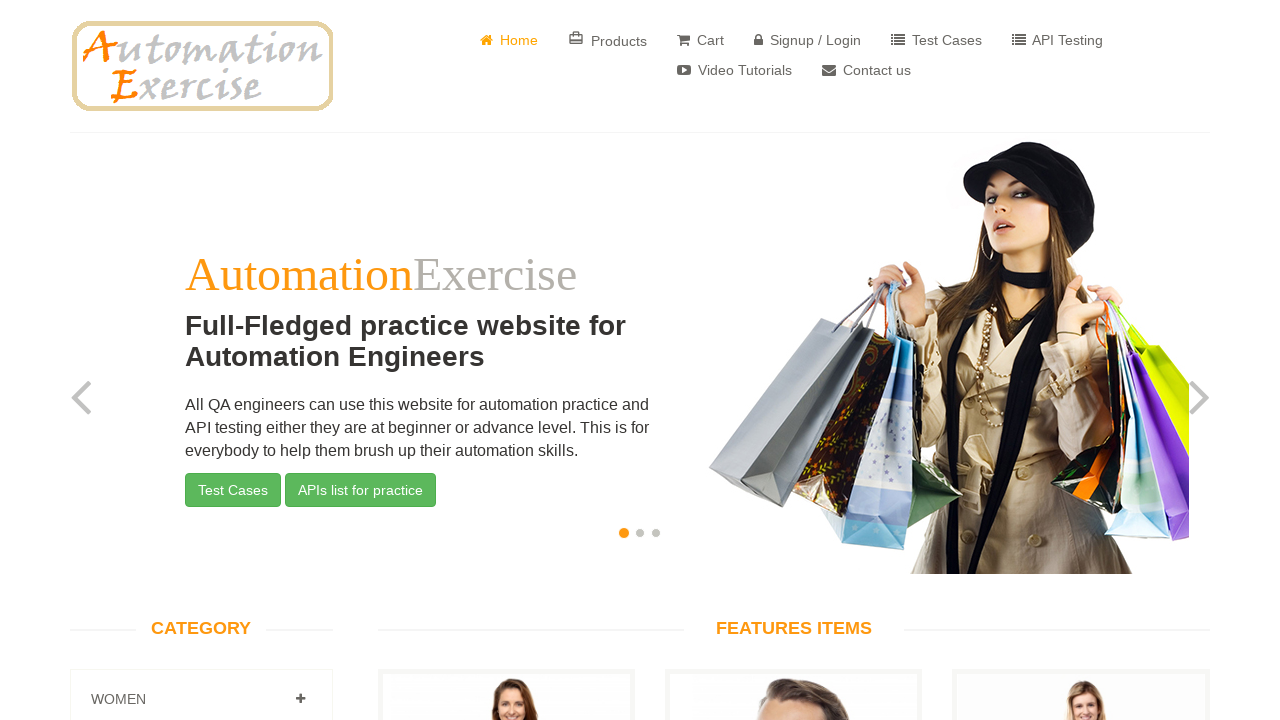

Home page loaded and body element is visible
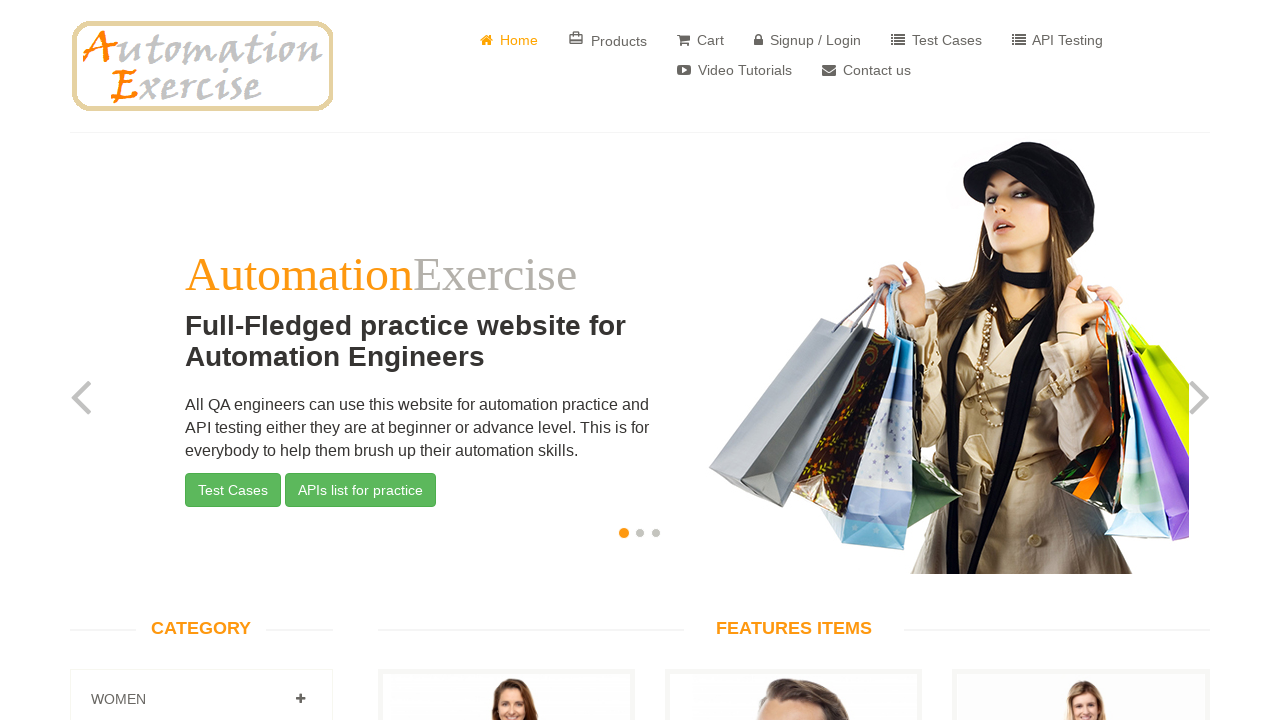

Clicked on Test Cases button at (936, 40) on a:has-text('Test Case')
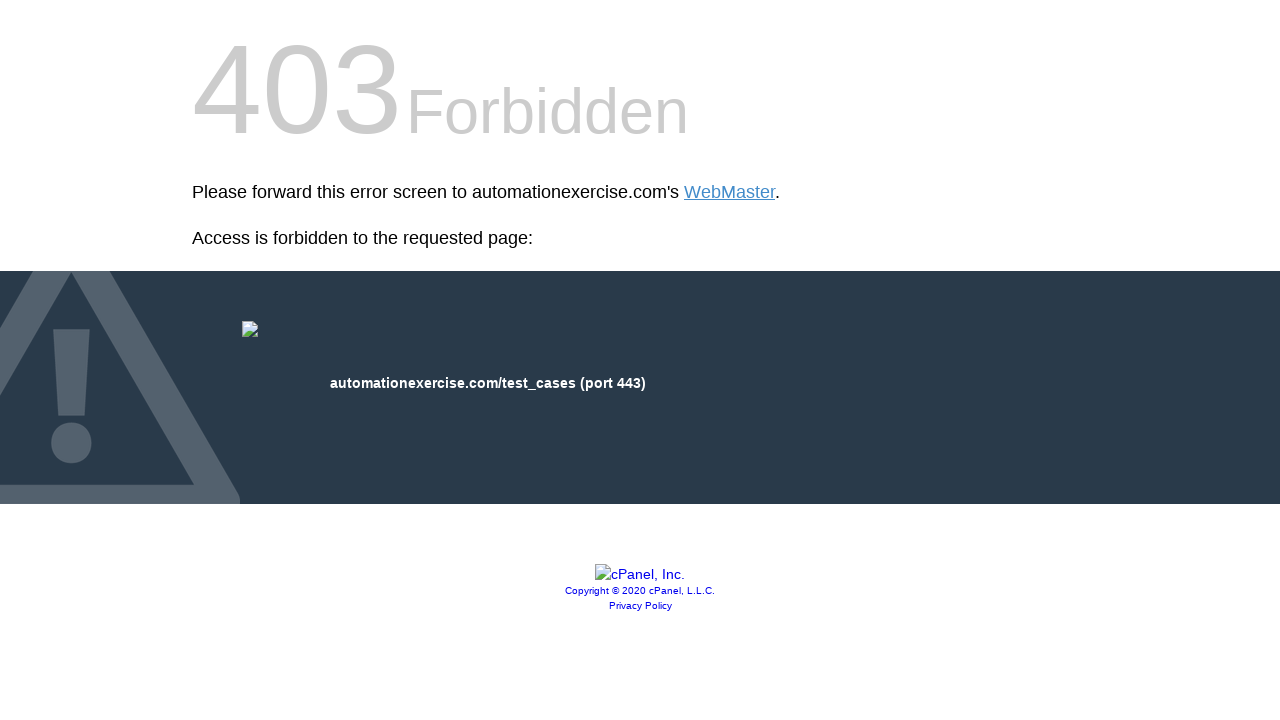

Test Cases page loaded and body element is visible
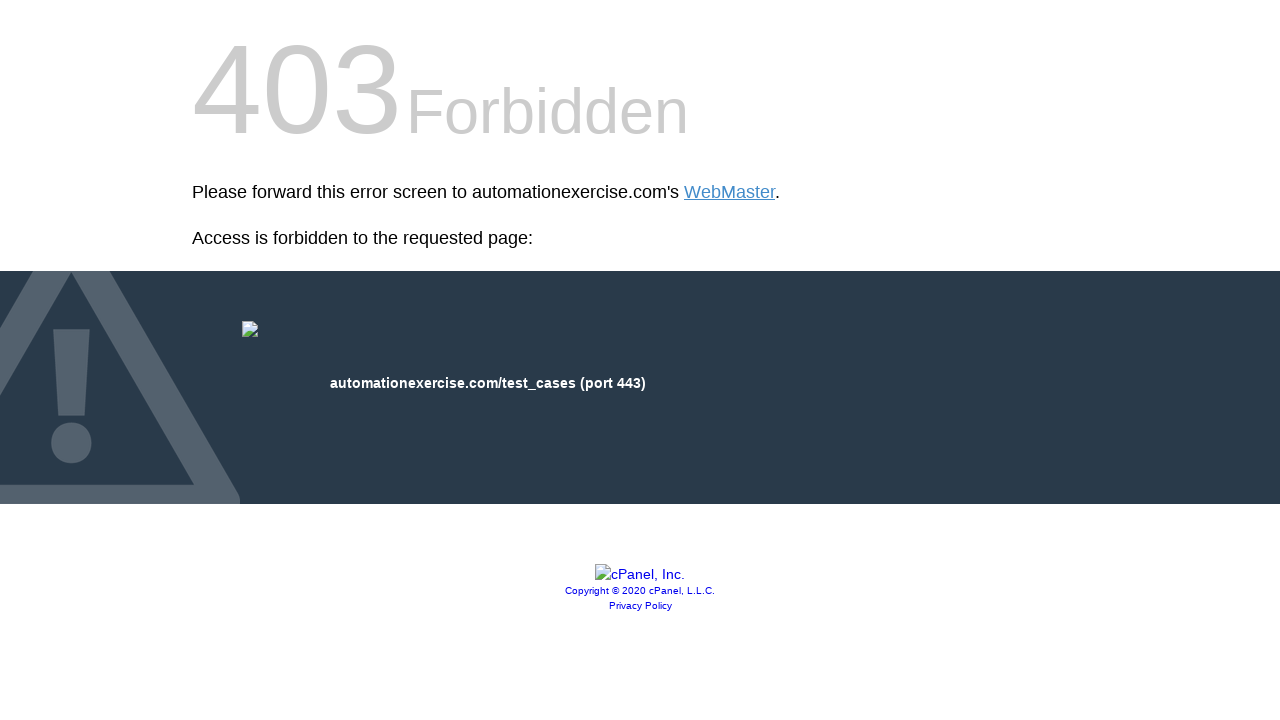

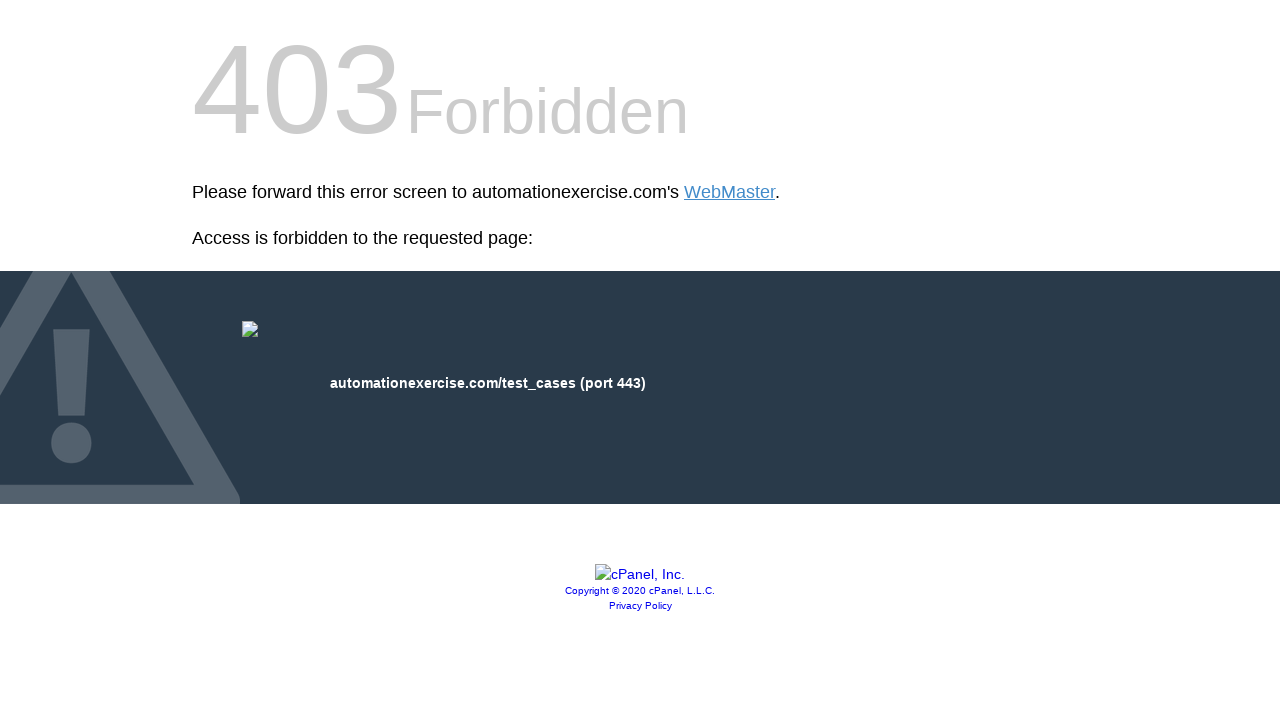